Tests registration form validation with password less than 6 characters to verify minimum length requirement

Starting URL: https://alada.vn/tai-khoan/dang-ky.html

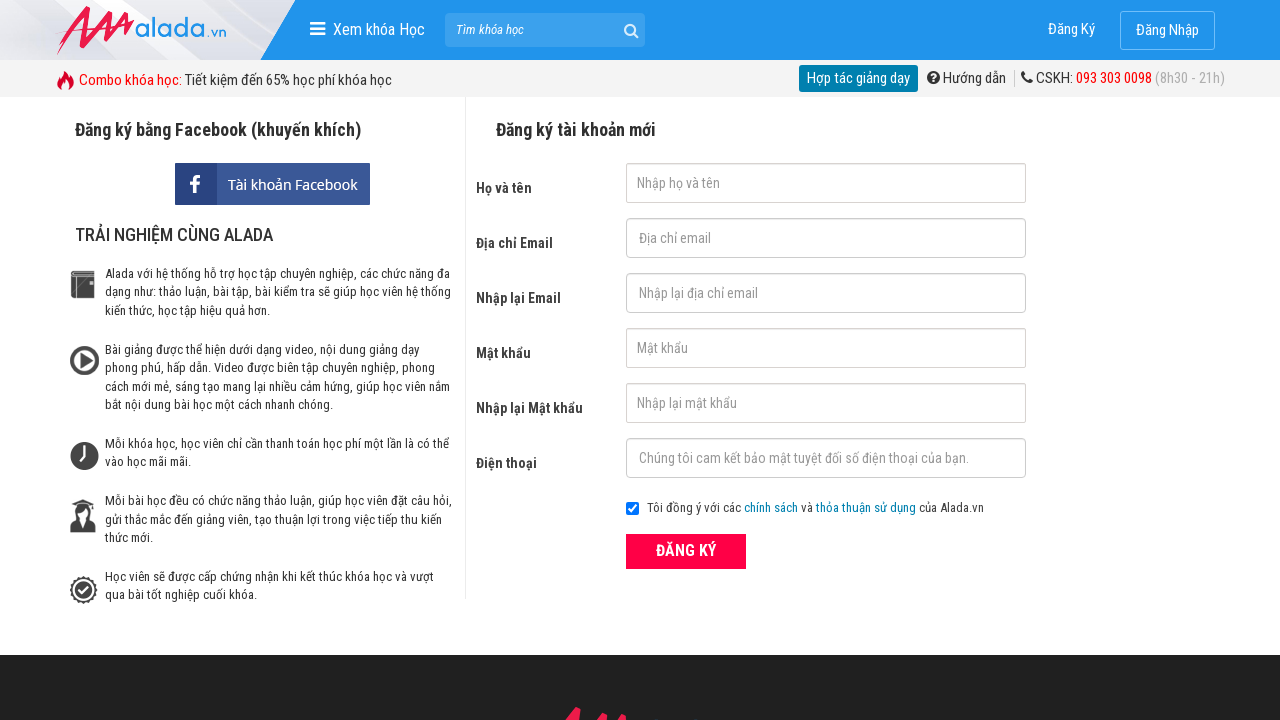

Filled first name field with 'August Cao' on #txtFirstname
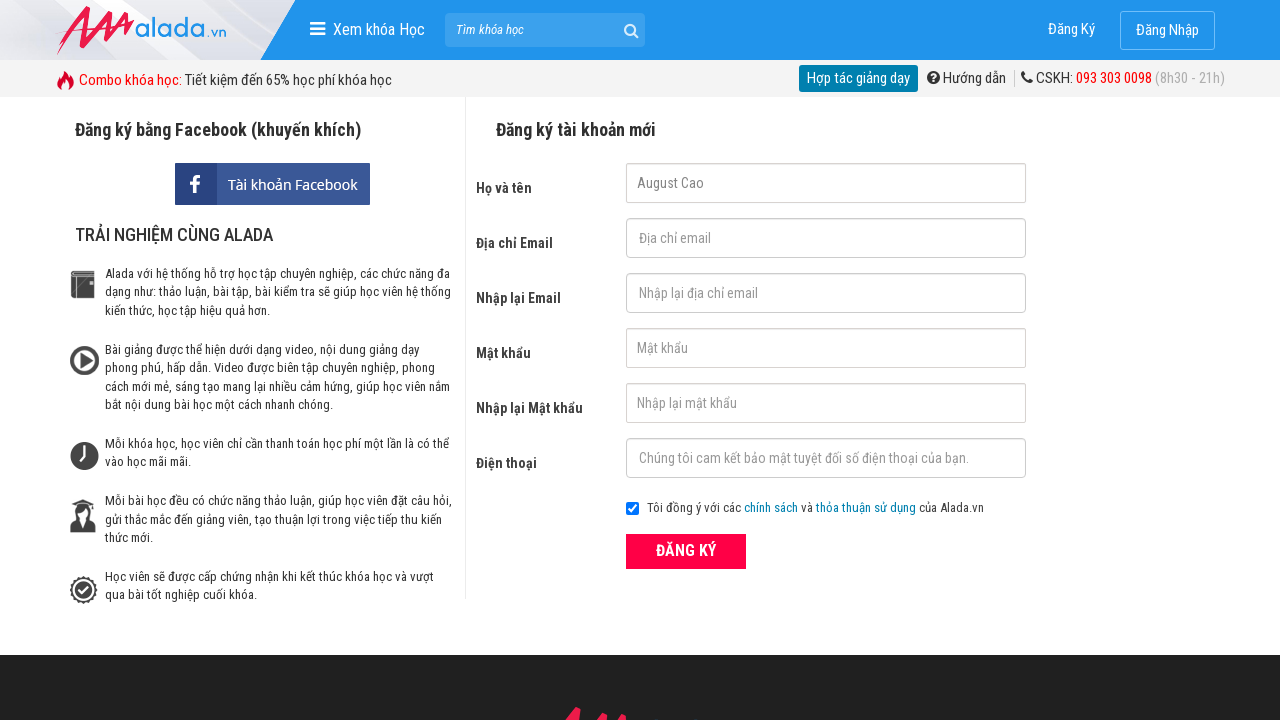

Filled email field with 'august@gmail.com' on #txtEmail
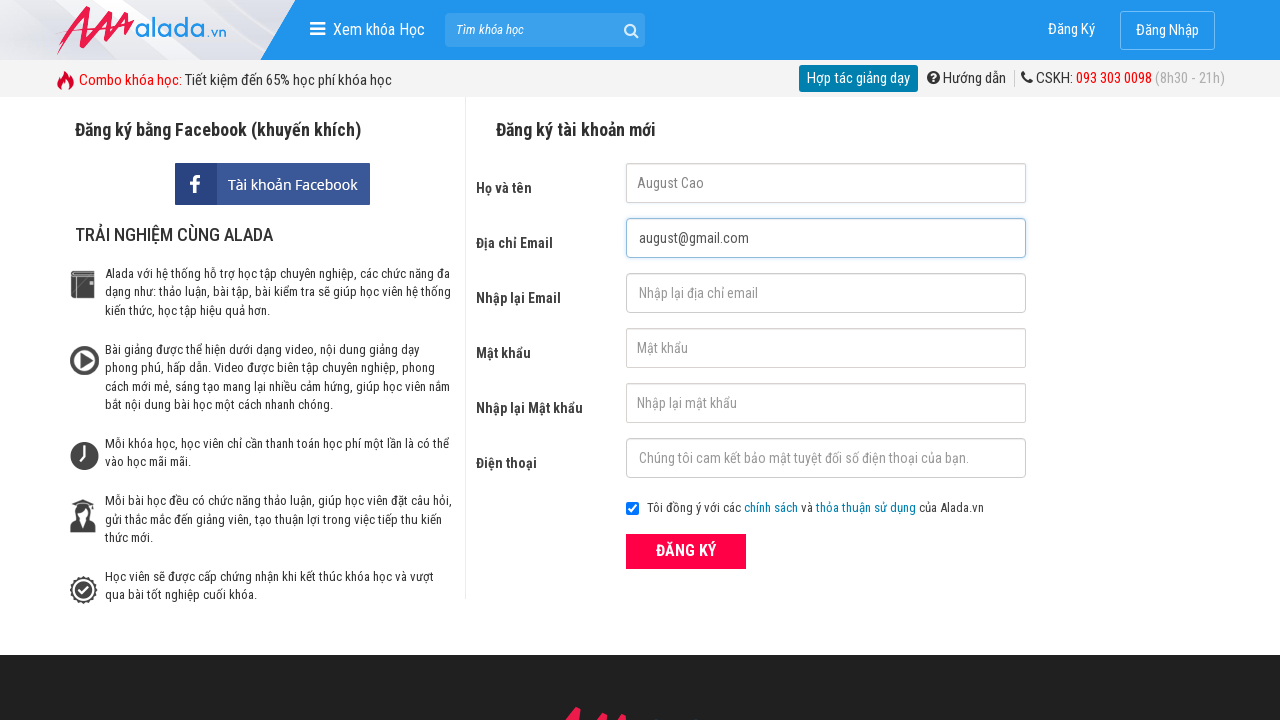

Filled confirm email field with 'august@gmail.com' on #txtCEmail
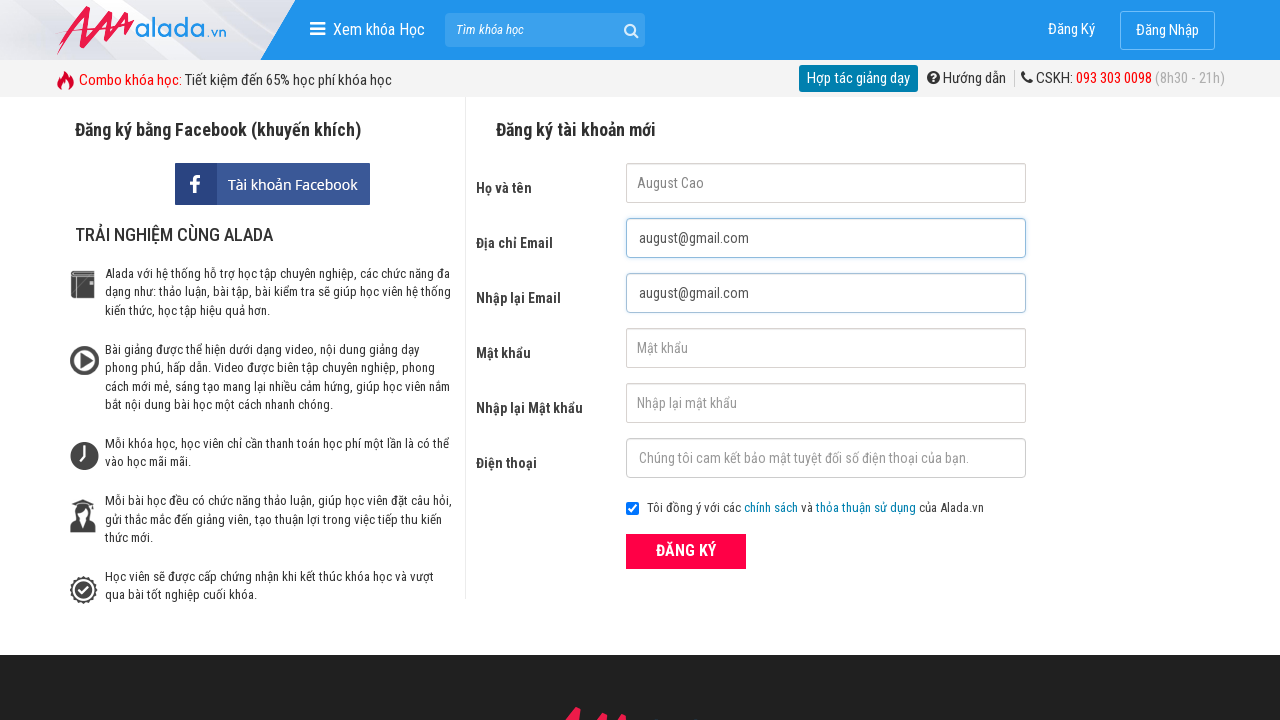

Filled password field with '123' (less than 6 characters) on #txtPassword
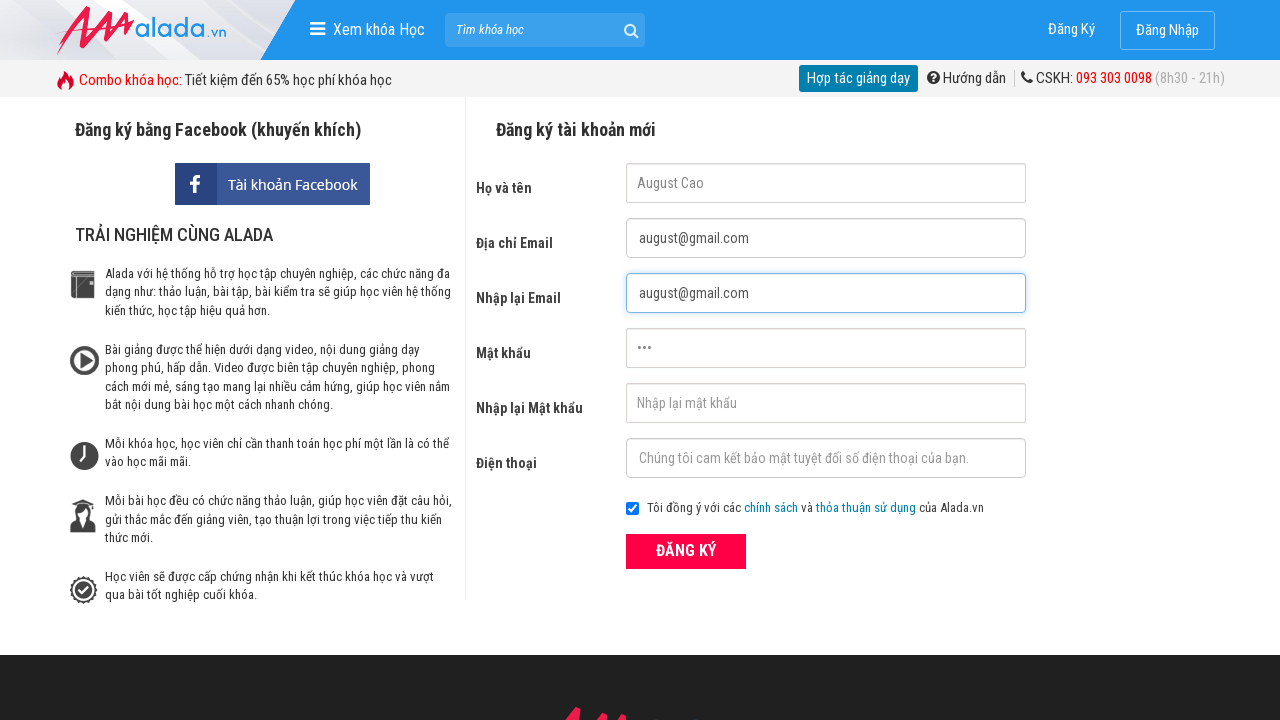

Filled confirm password field with '123' (less than 6 characters) on #txtCPassword
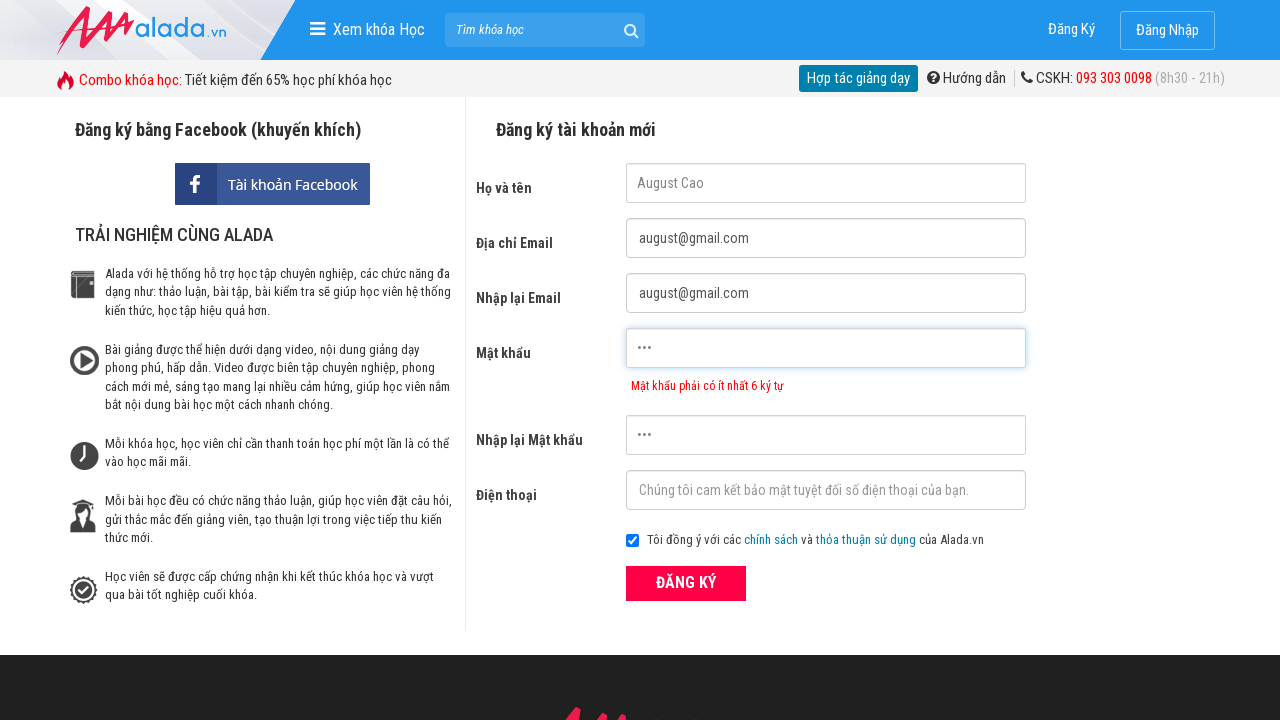

Filled phone number field with '0987654321' on #txtPhone
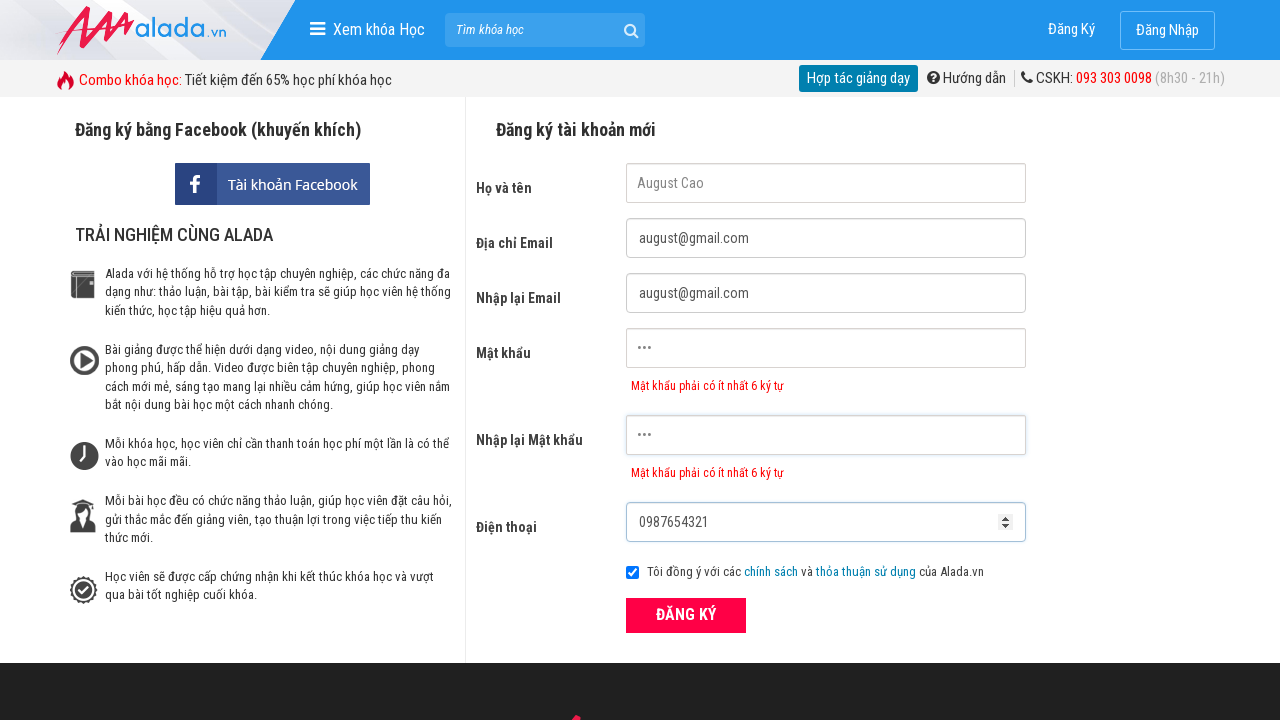

Clicked ĐĂNG KÝ (register) button at (686, 615) on xpath=//form[@id='frmLogin']//button[text()='ĐĂNG KÝ']
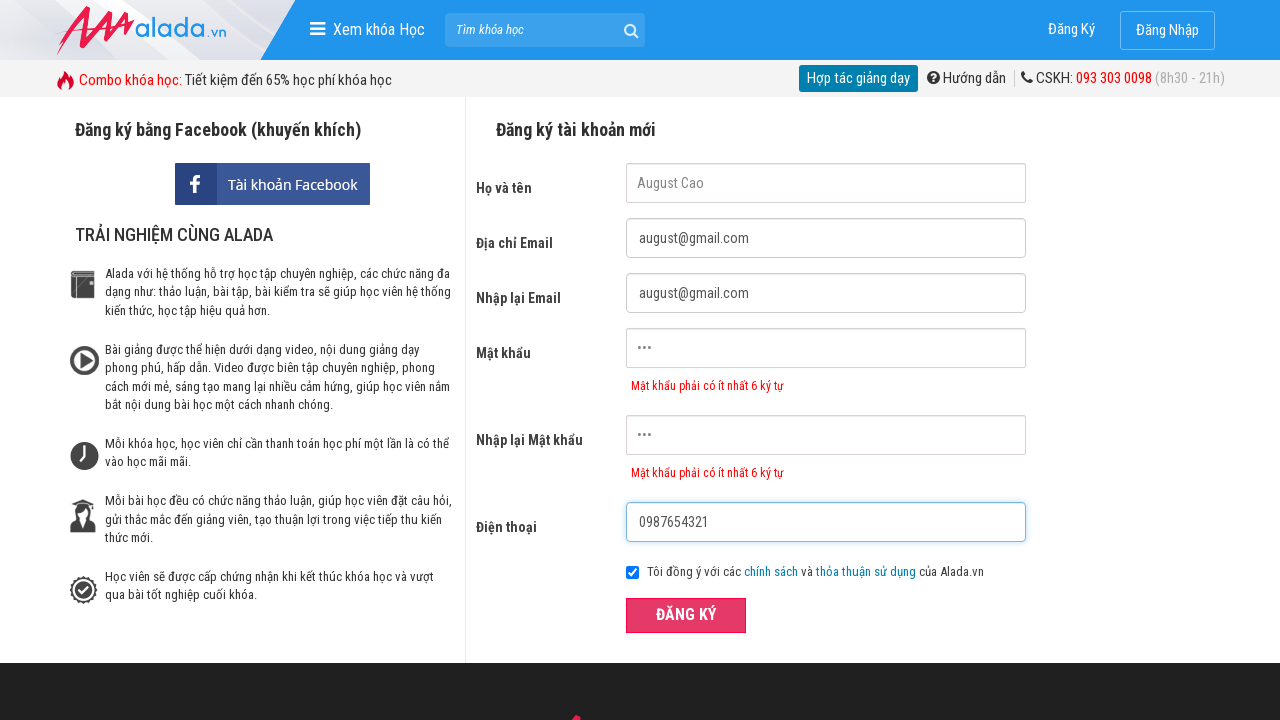

Password validation error message appeared, confirming minimum length requirement is enforced
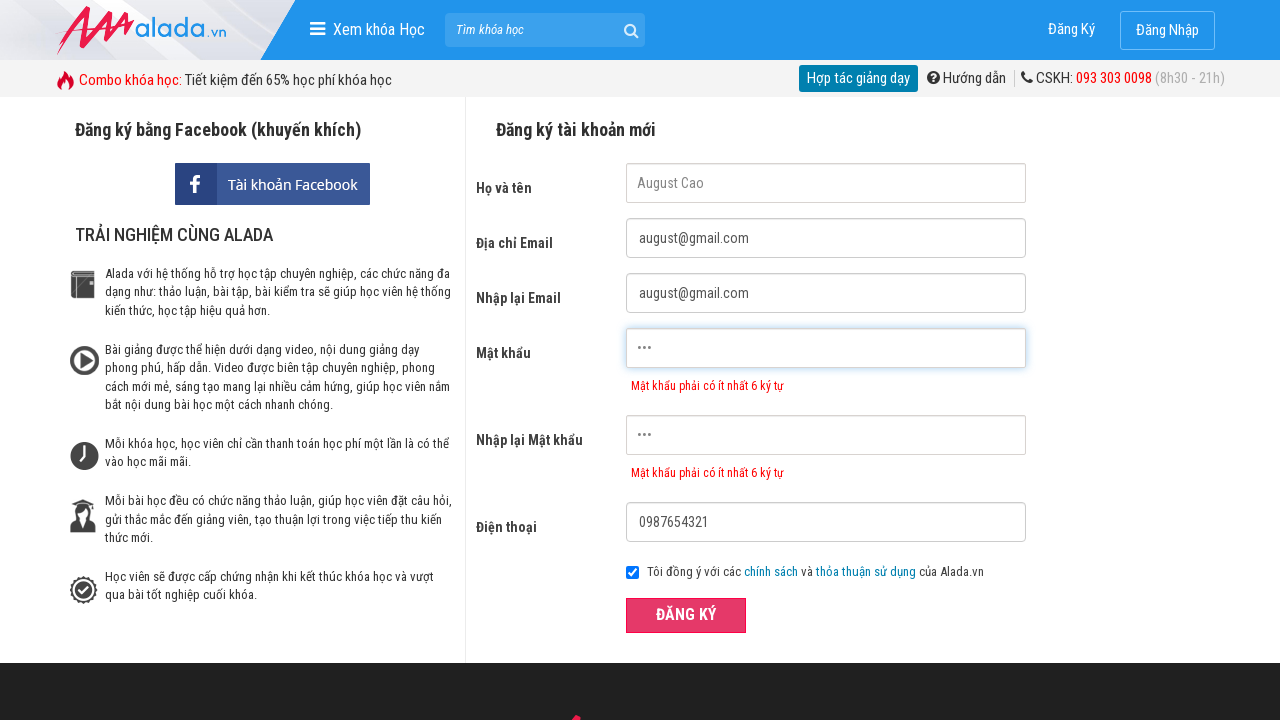

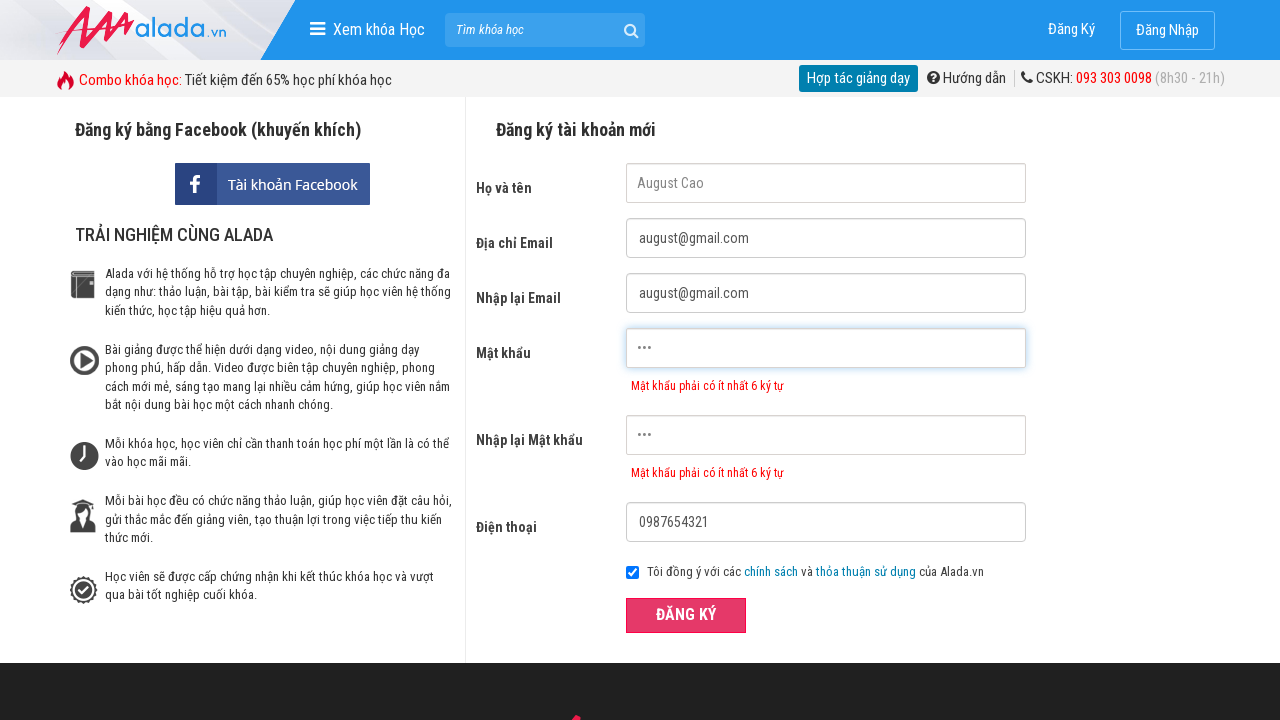